Verifies the blog post outline is displayed at desktop width and hidden at mobile width

Starting URL: https://incidentdatabase.ai/blog/the-first-taxonomy-of-ai-incidents

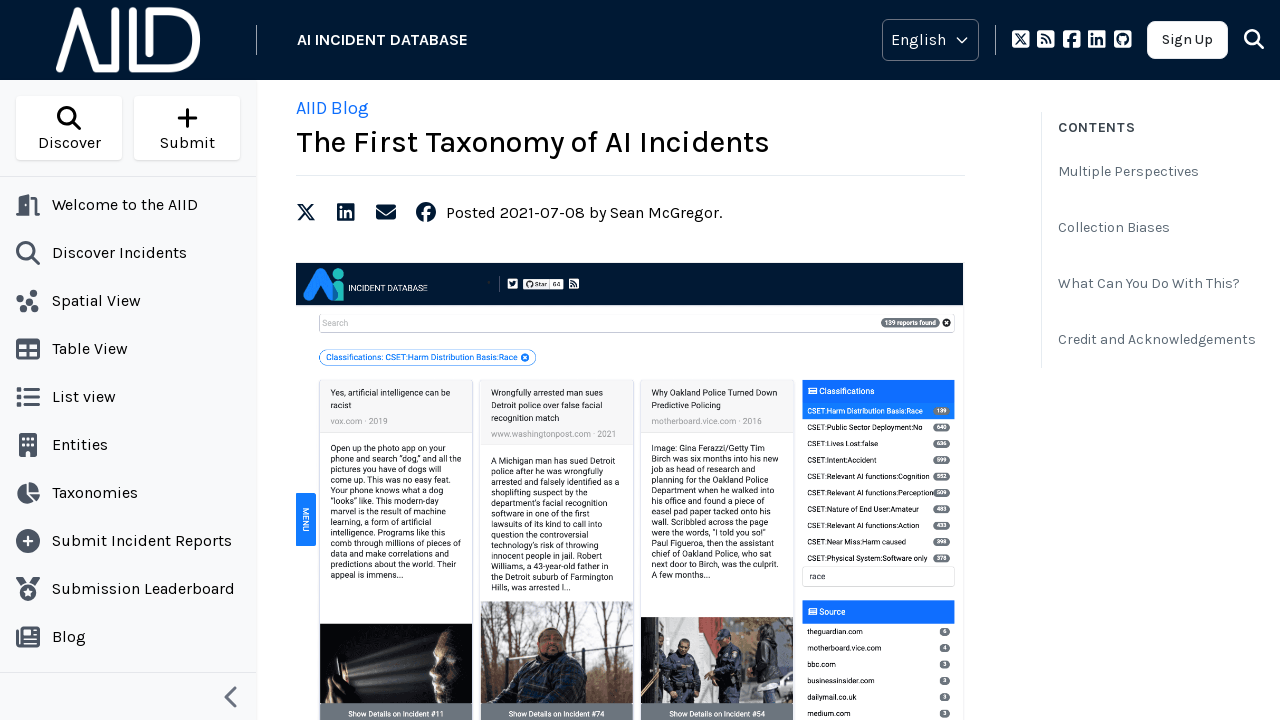

Set viewport to desktop size (1280x1000)
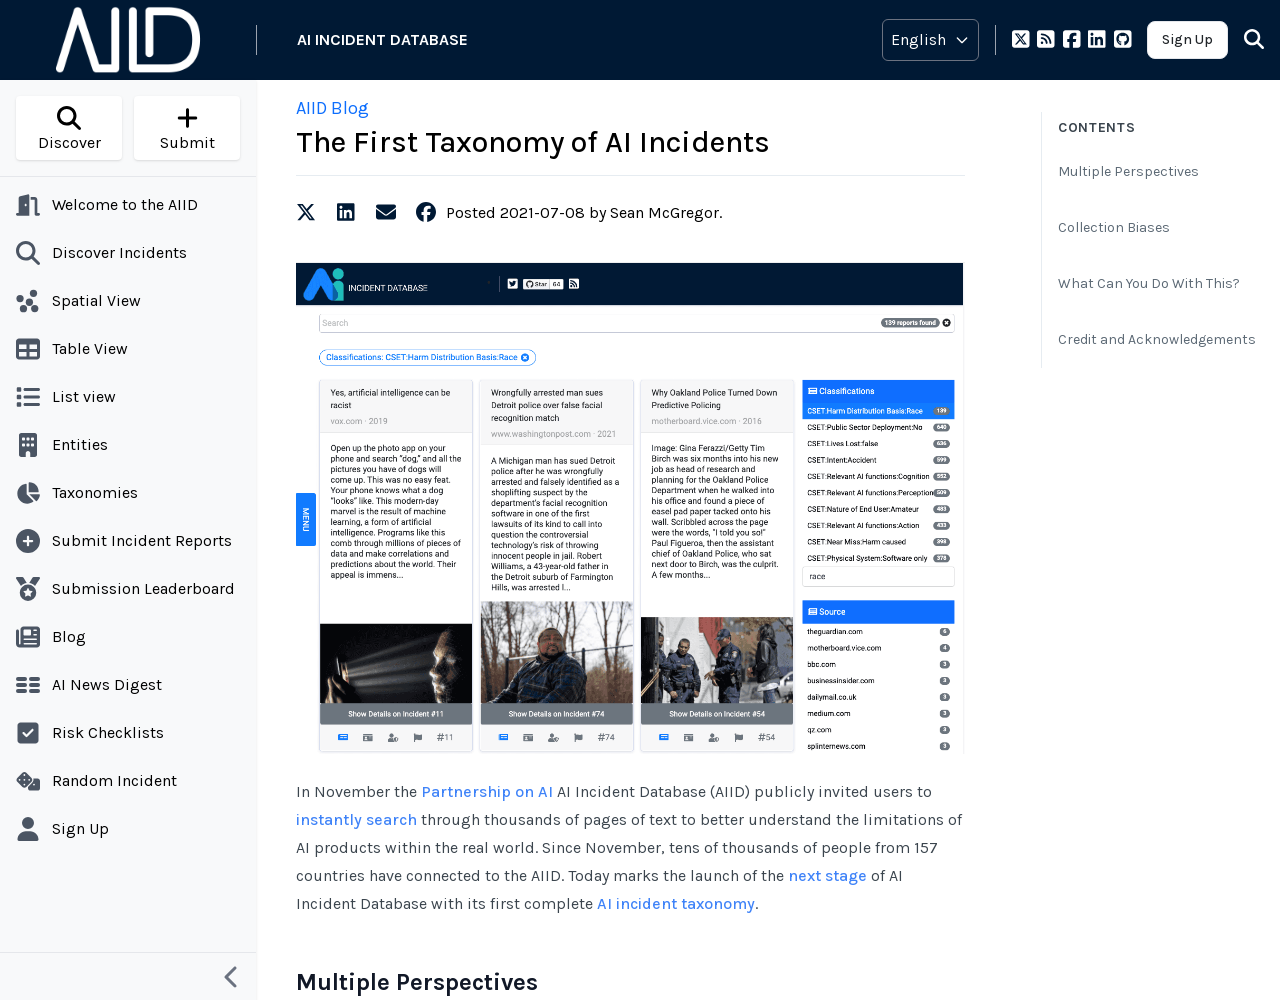

Outline list items loaded
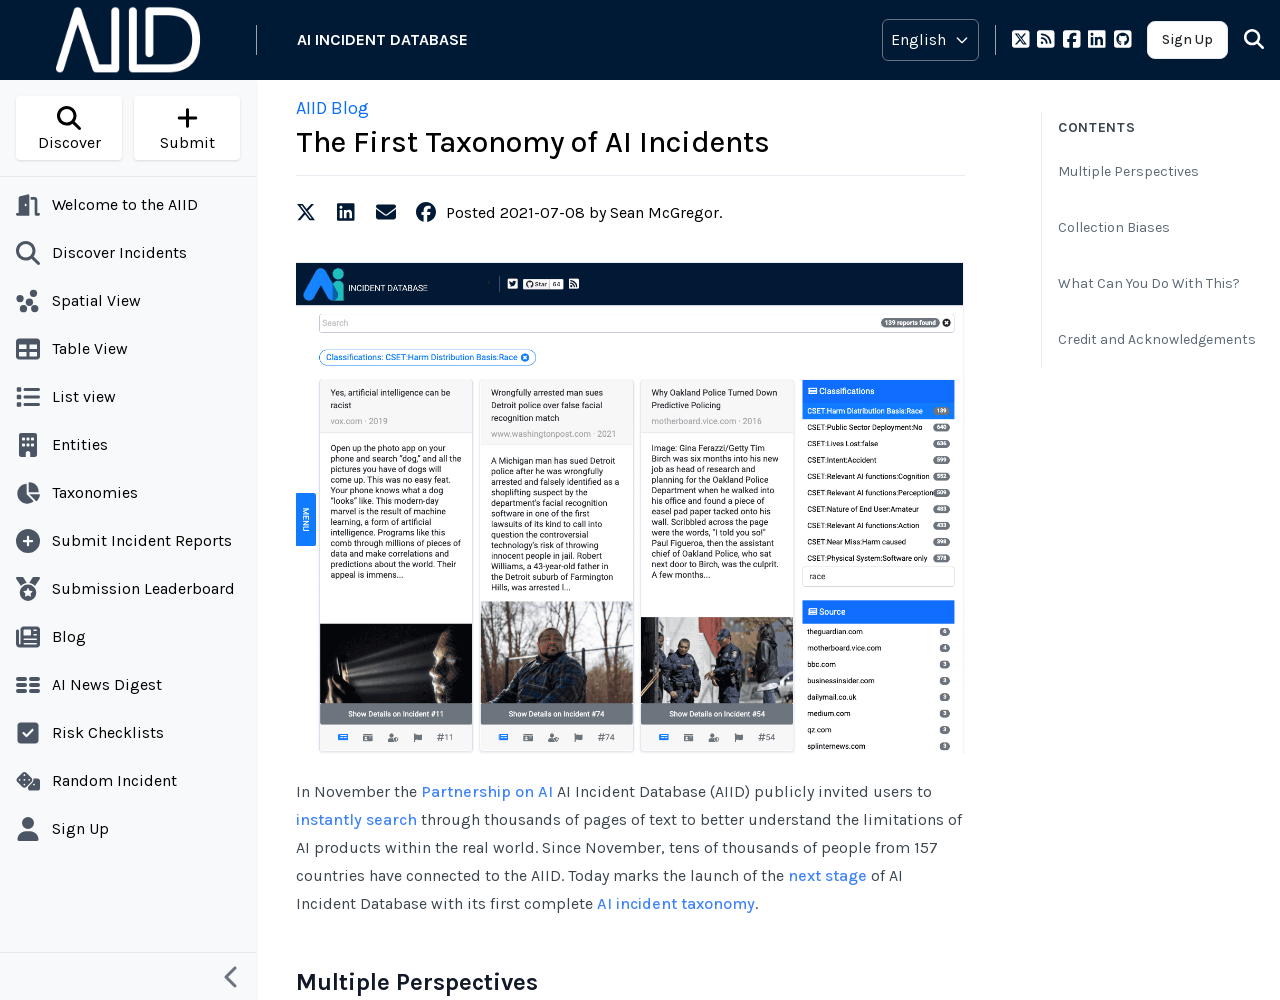

Verified outline contains exactly 5 items
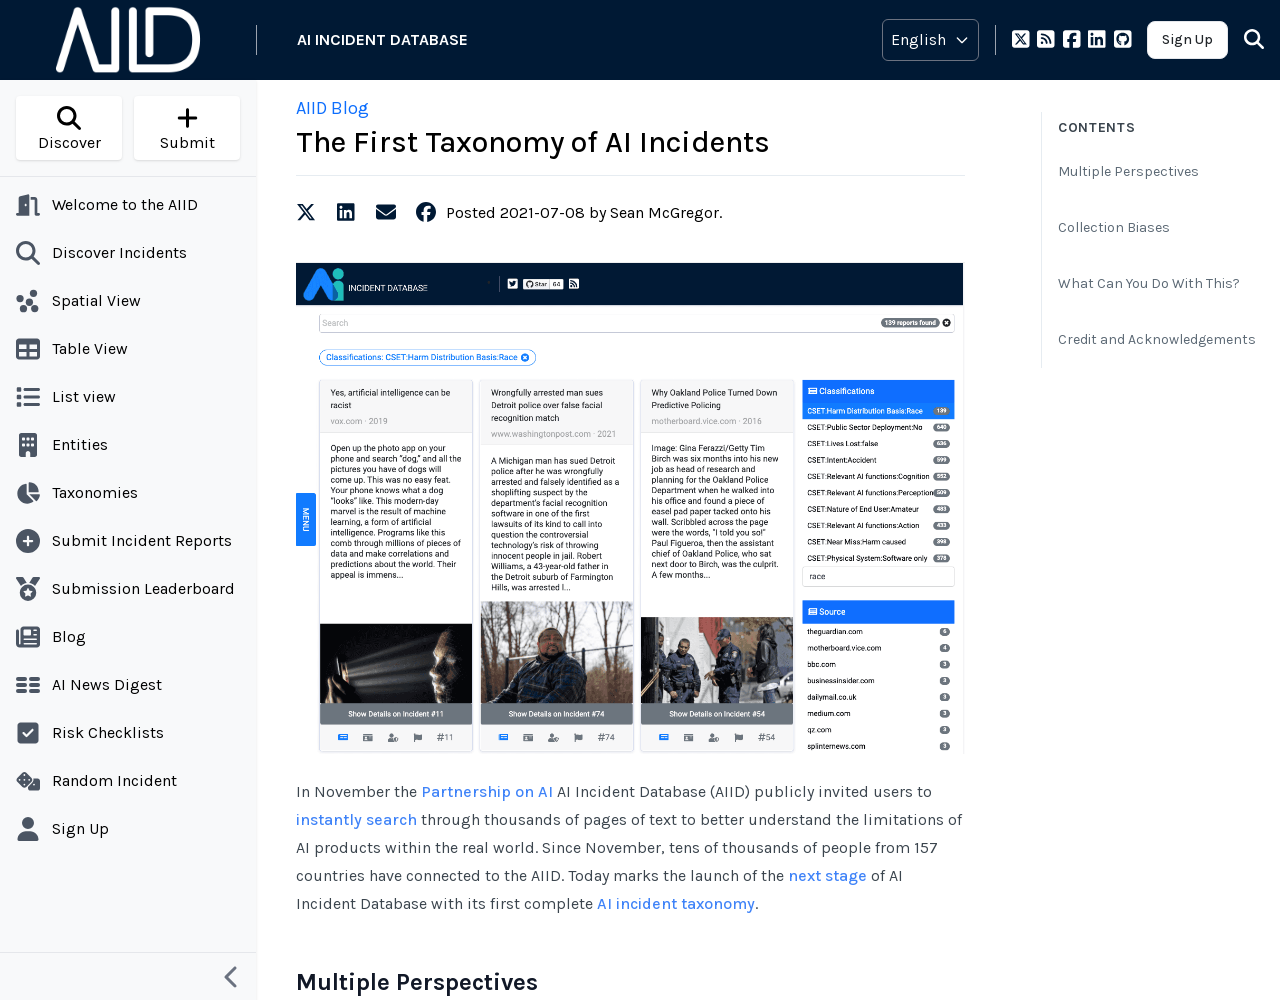

Verified 'Multiple Perspectives' outline item is visible at desktop width
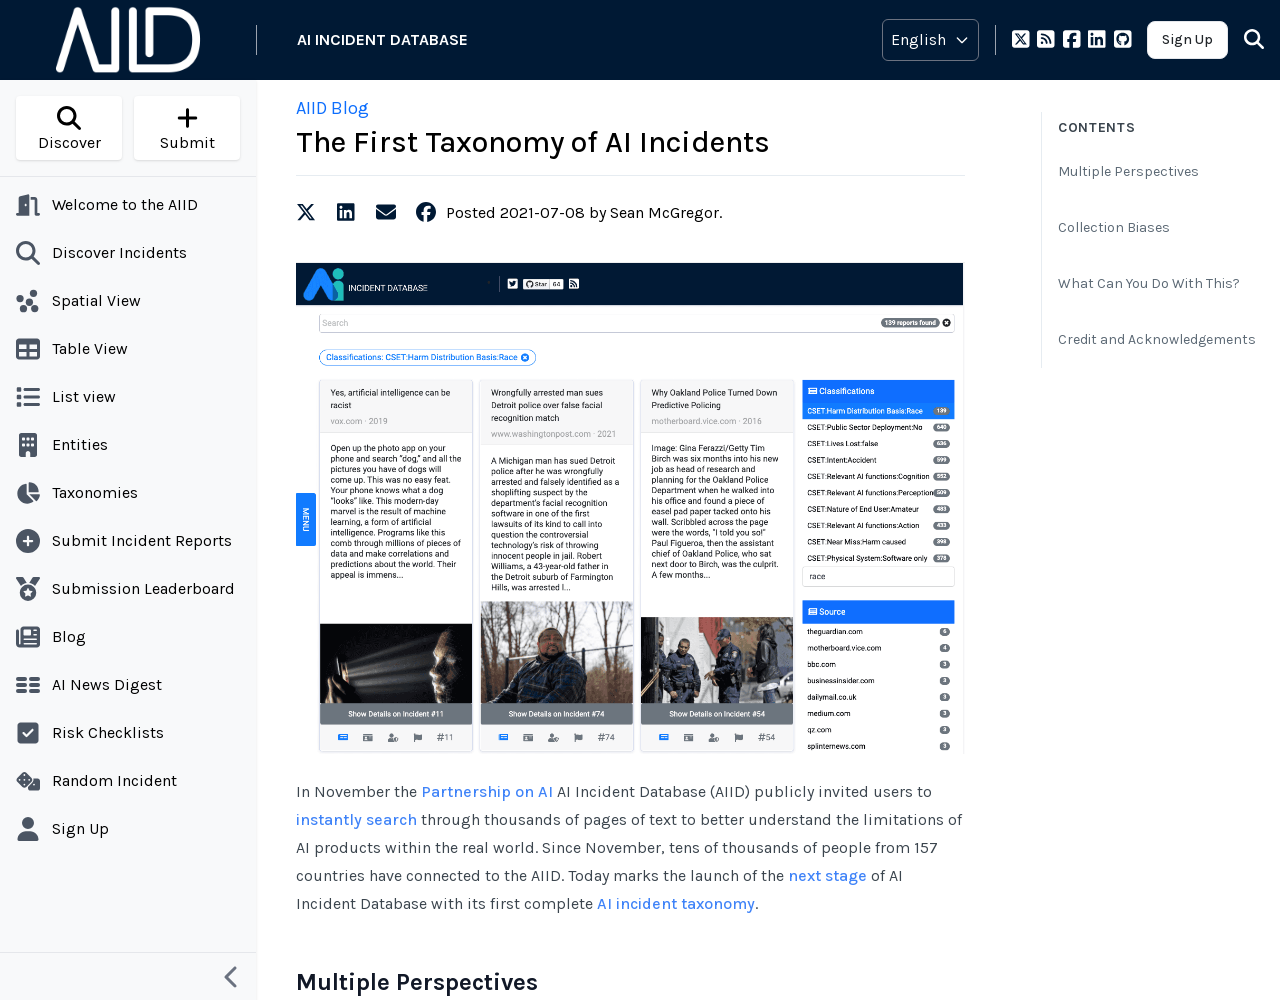

Verified 'Collection Biases' outline item is visible at desktop width
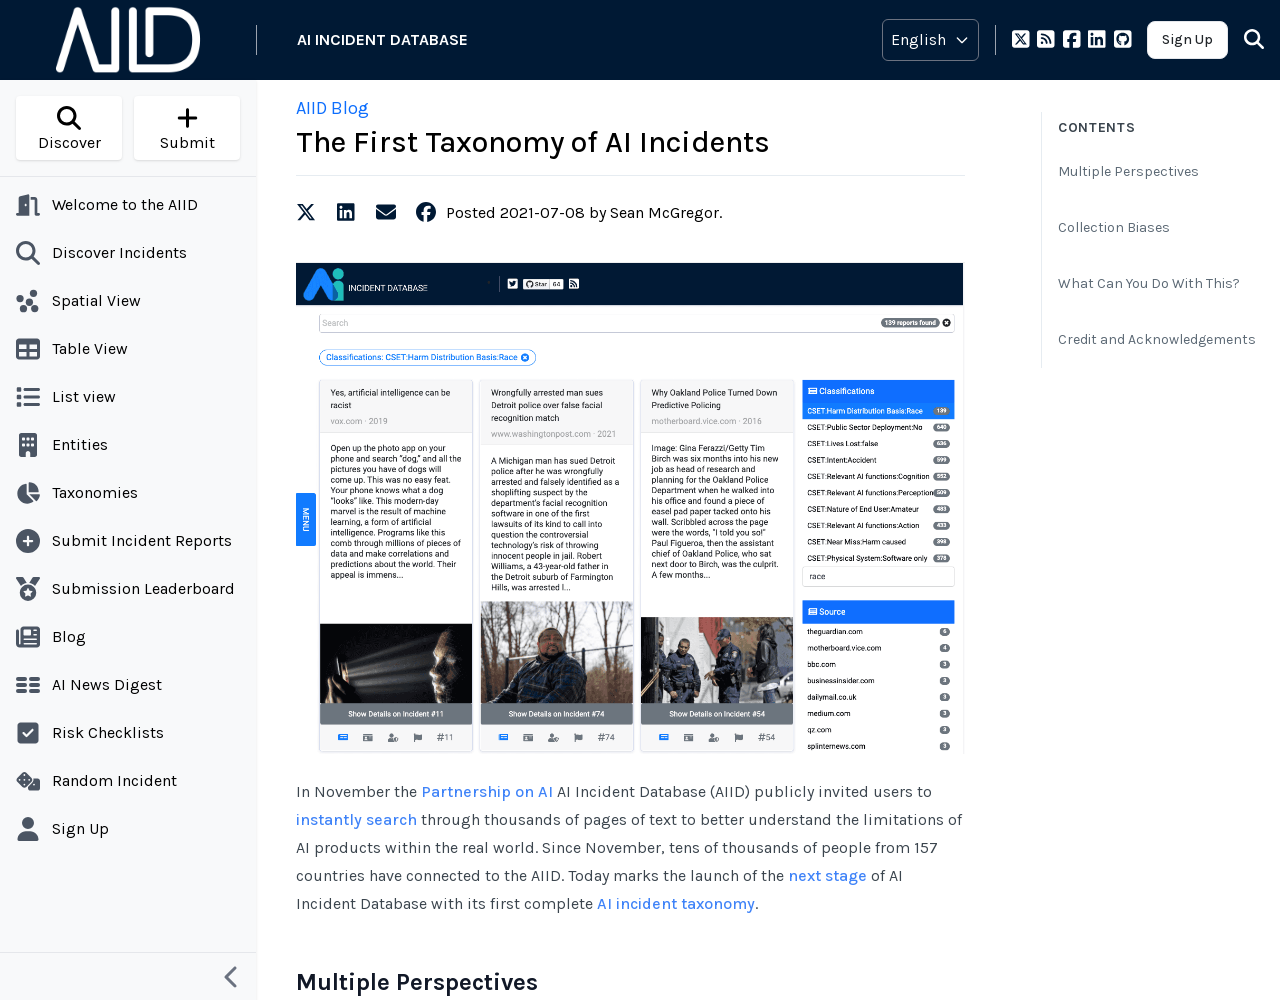

Verified 'What Can You Do With This?' outline item is visible at desktop width
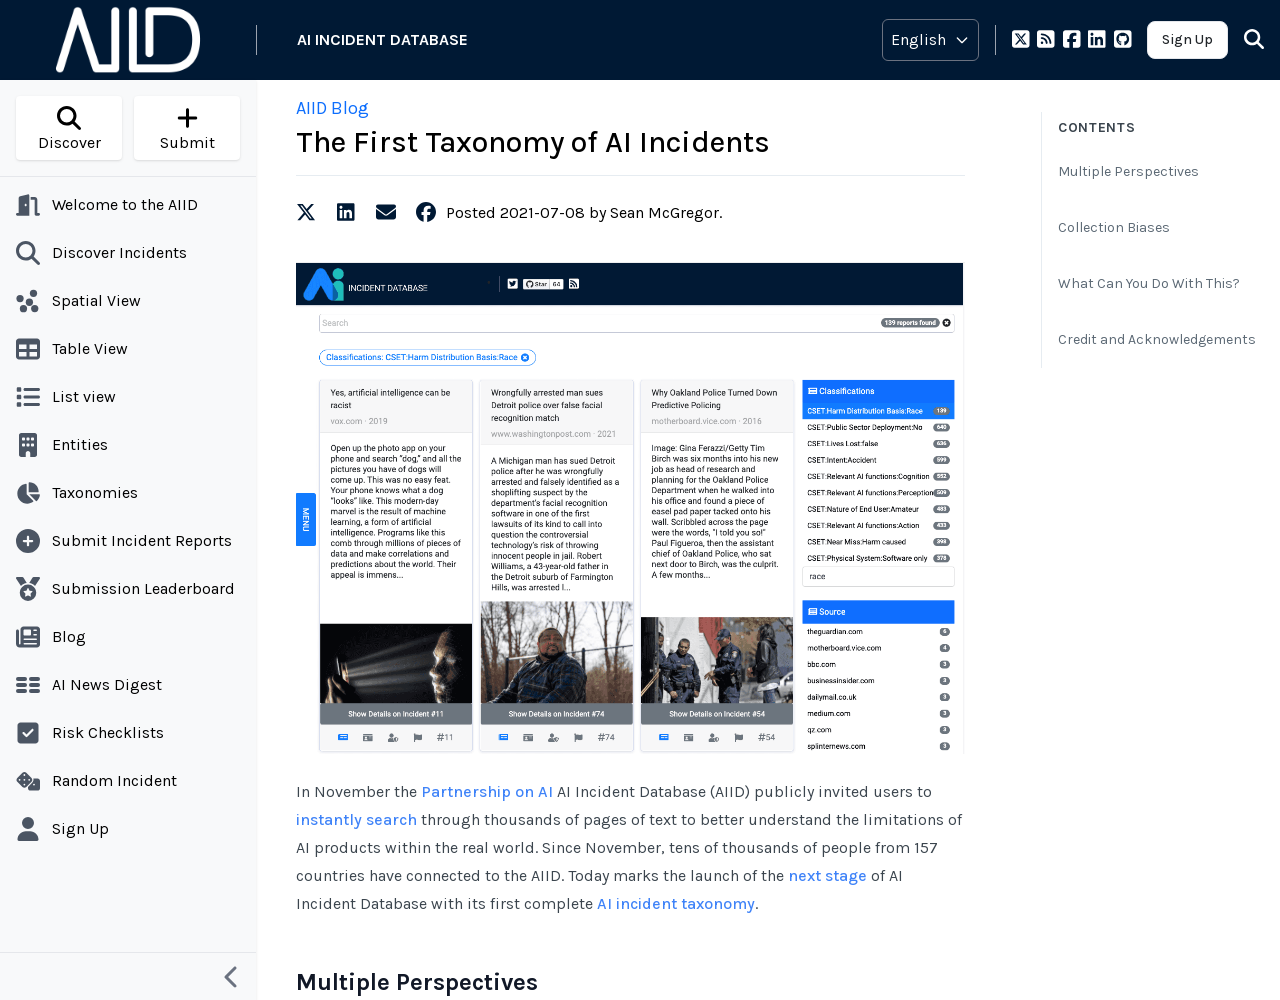

Verified 'Credit and Acknowledgements' outline item is visible at desktop width
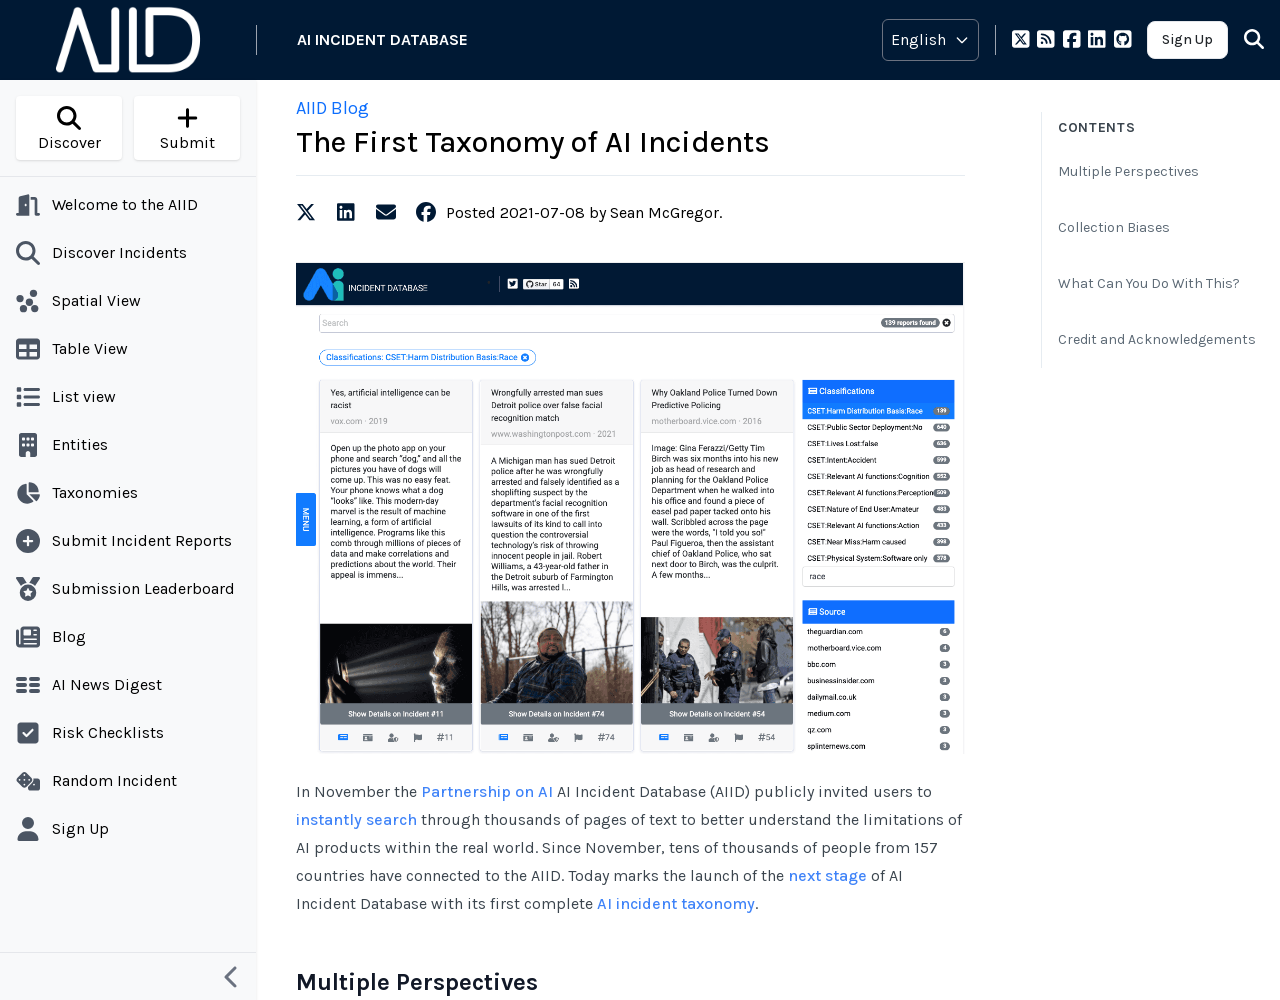

Set viewport to mobile size (800x1000)
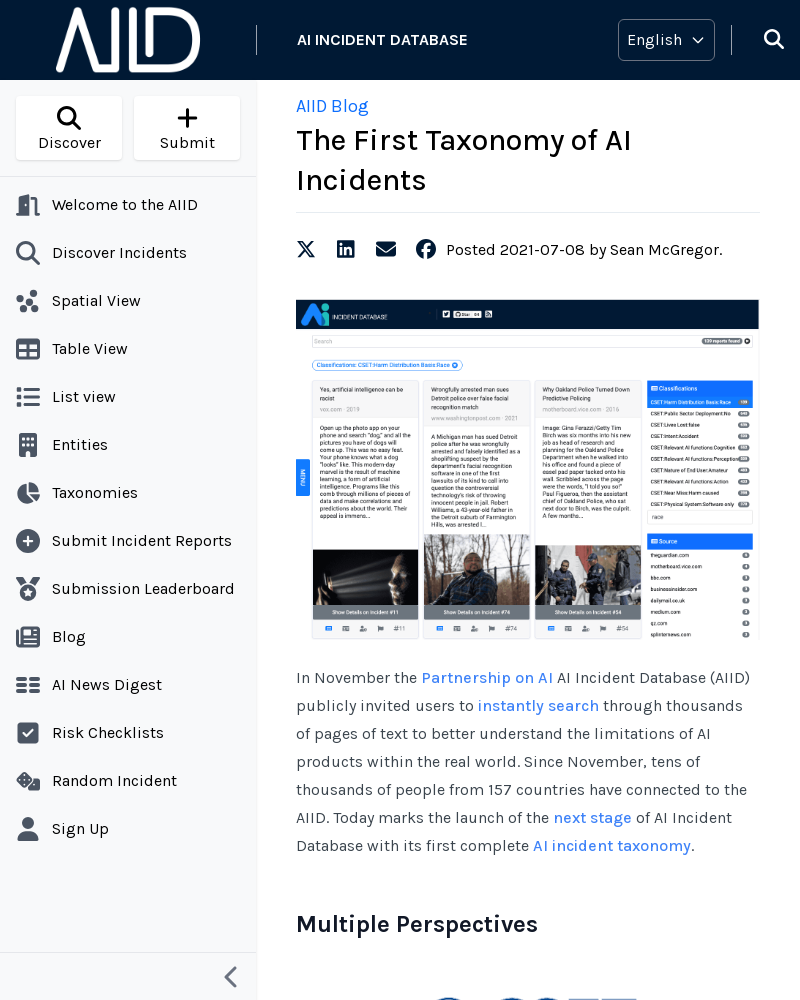

Verified 'Multiple Perspectives' outline item is hidden at mobile width
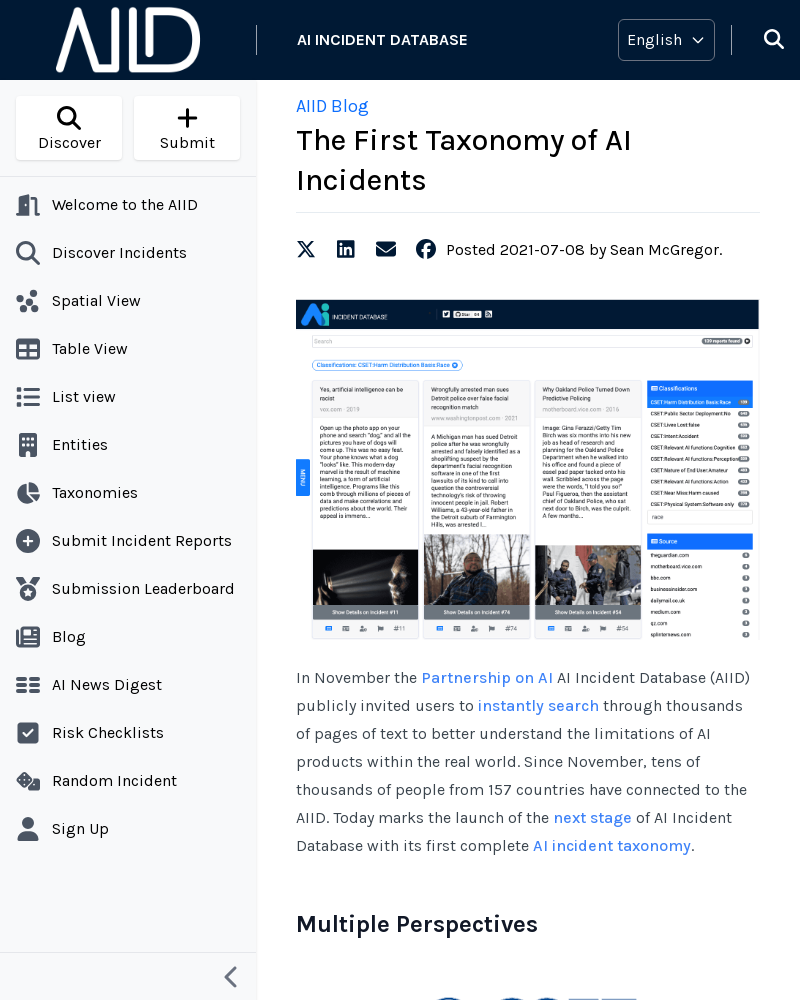

Verified 'Collection Biases' outline item is hidden at mobile width
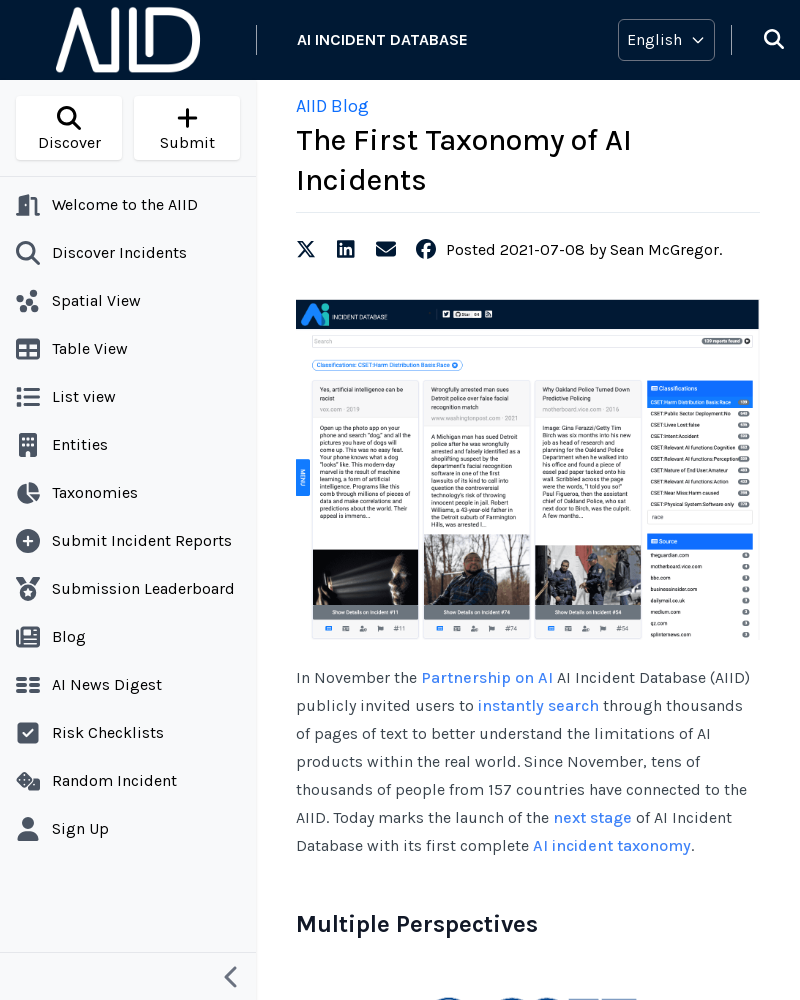

Verified 'What Can You Do With This?' outline item is hidden at mobile width
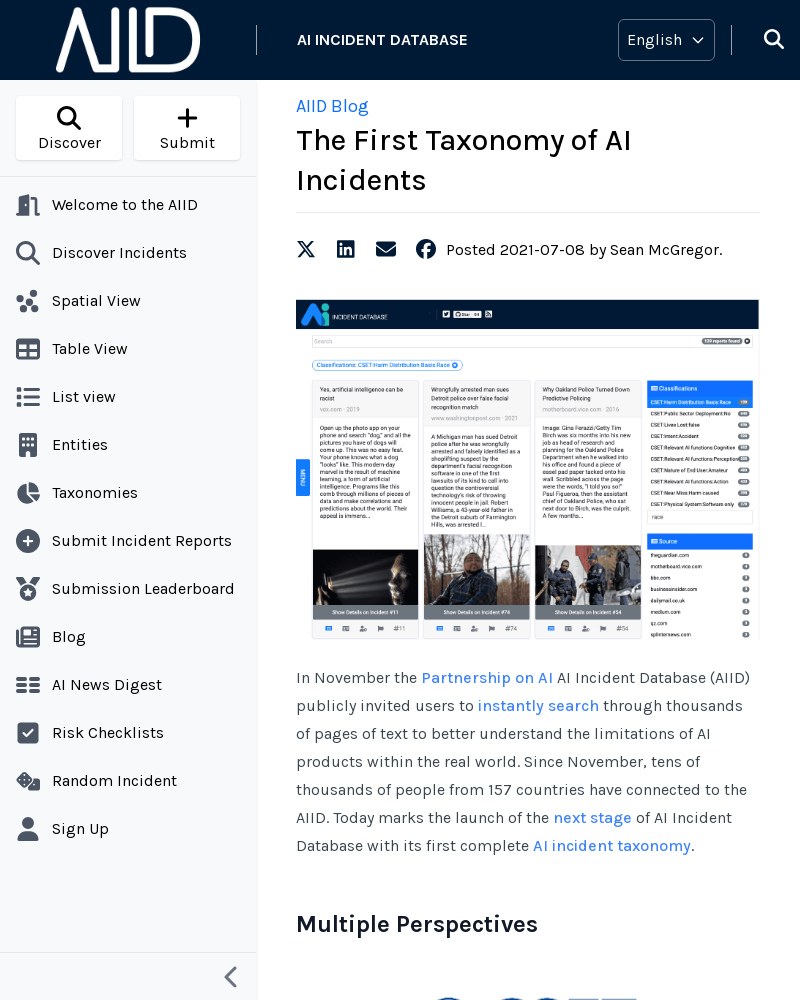

Verified 'Credit and Acknowledgements' outline item is hidden at mobile width
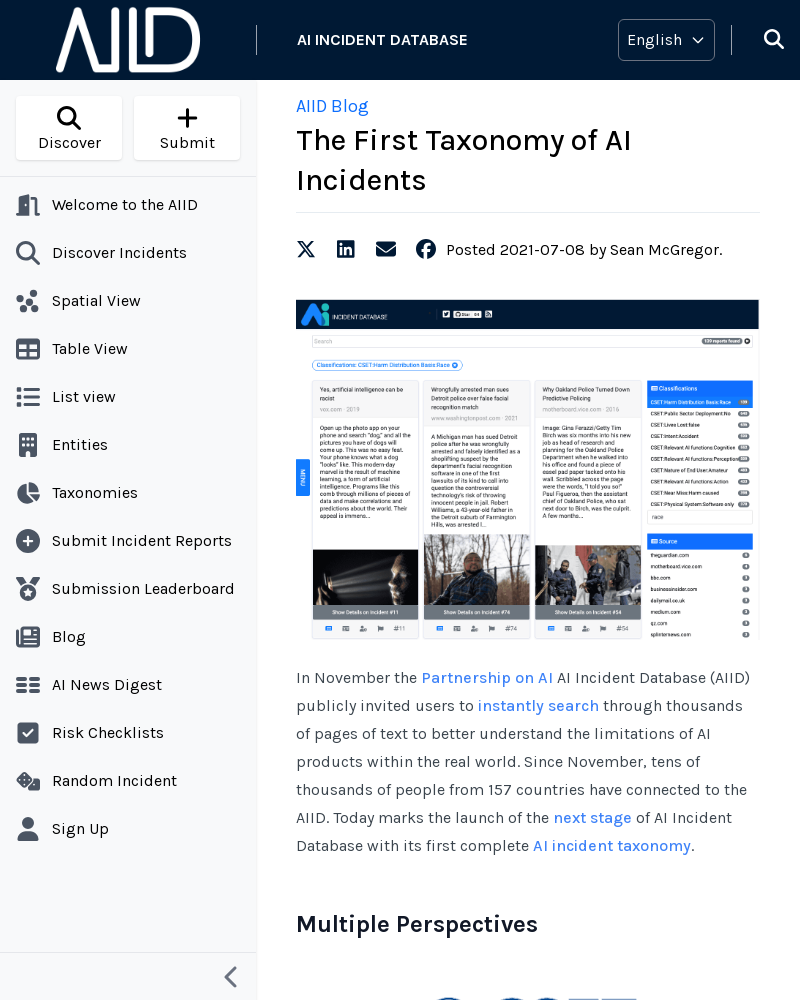

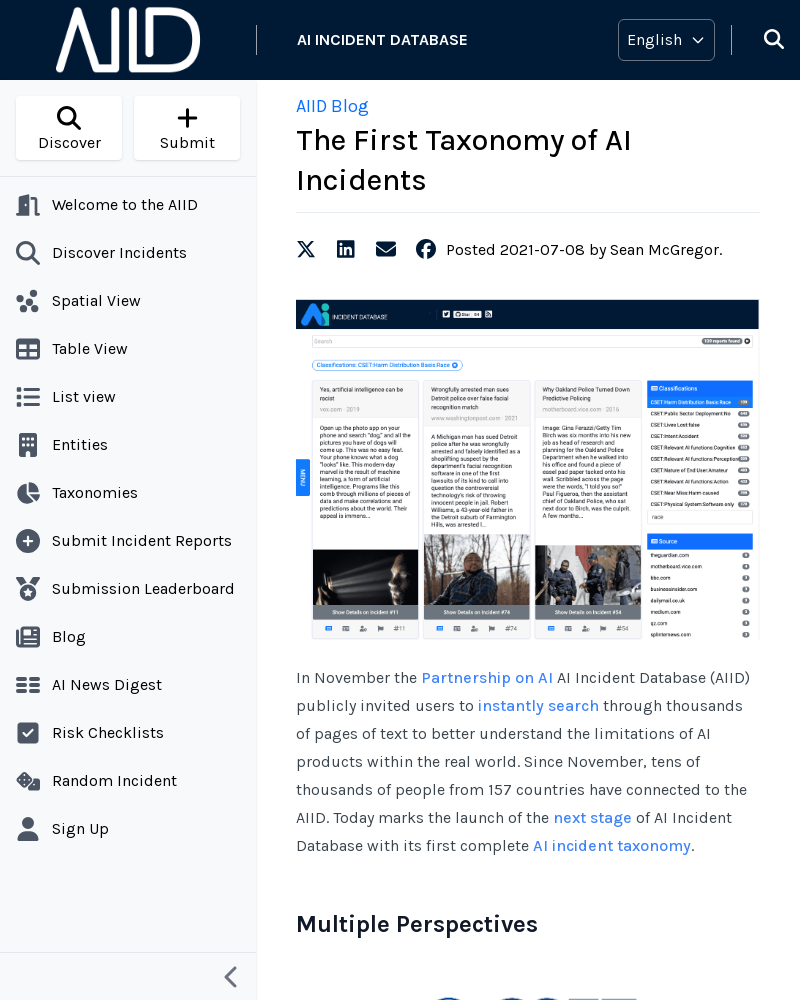